Tests a movie website by filling user registration form, navigating categories, adding movies to cart, clearing cart, and submitting contact form

Starting URL: https://nataliasc27.github.io/pagPelicula/

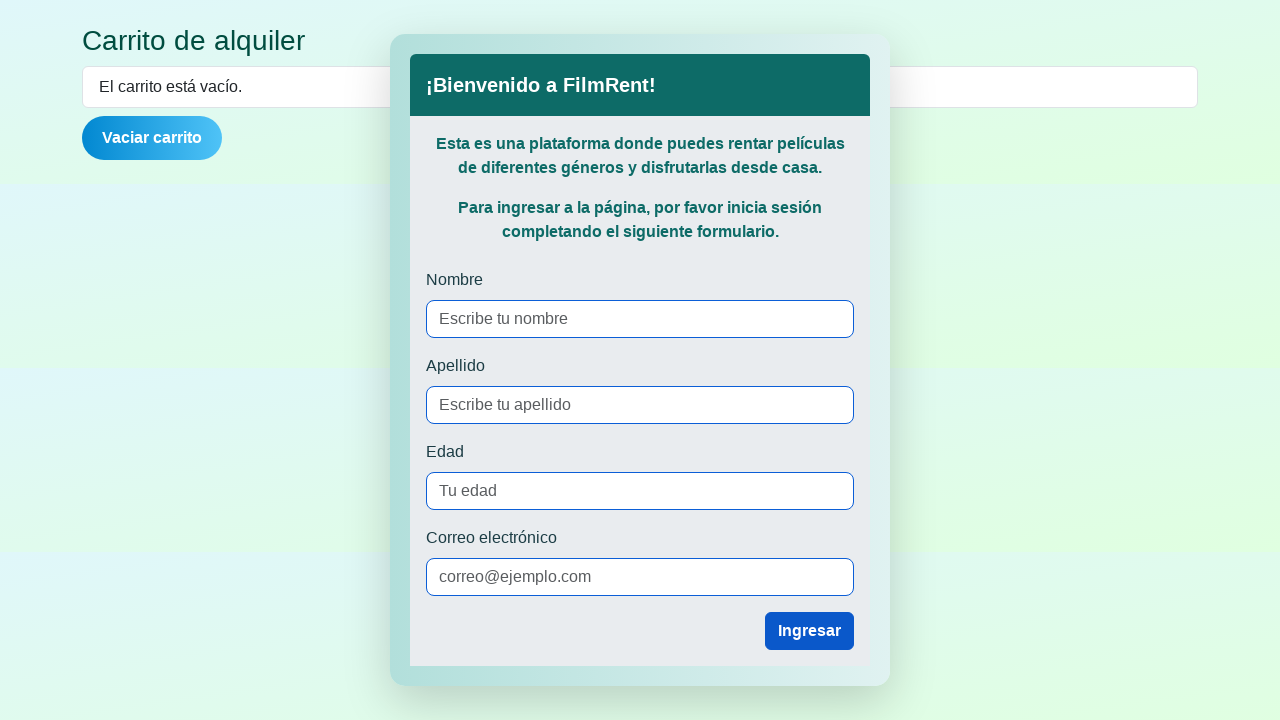

Filled user name field with 'Maria' on #userName
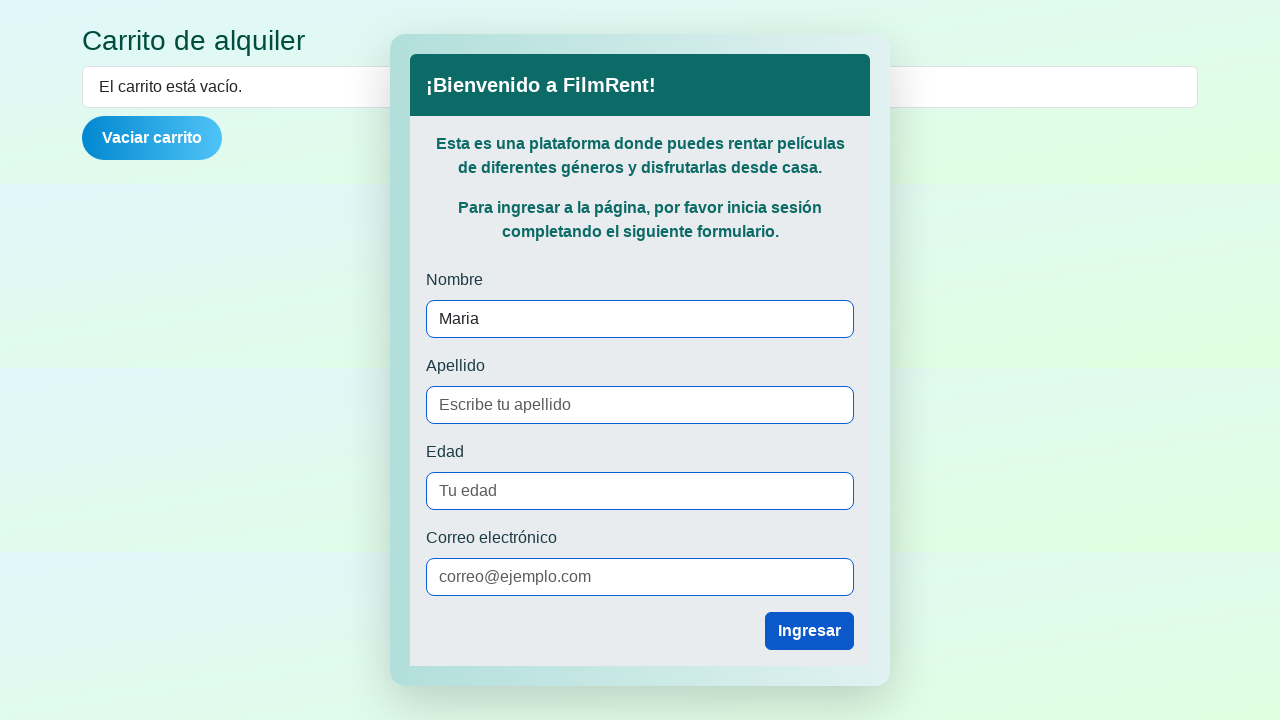

Filled user last name field with 'Rodriguez' on #userLastName
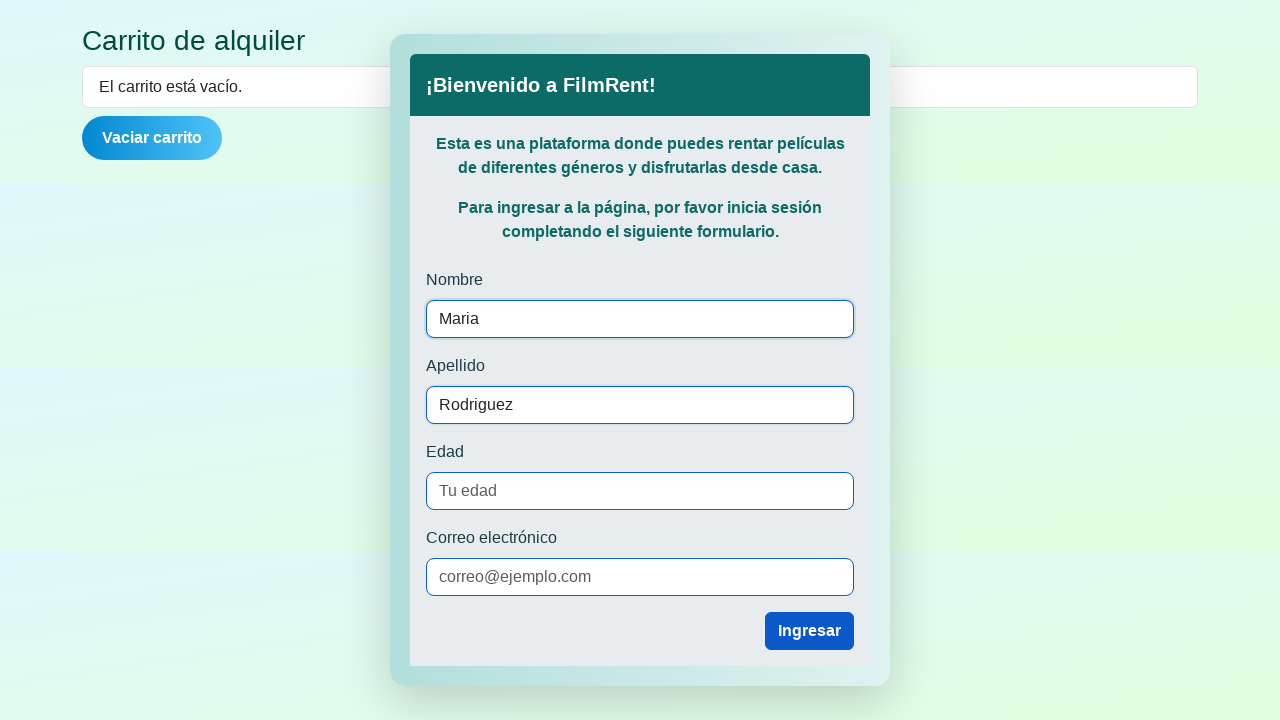

Filled user age field with '25' on #userAge
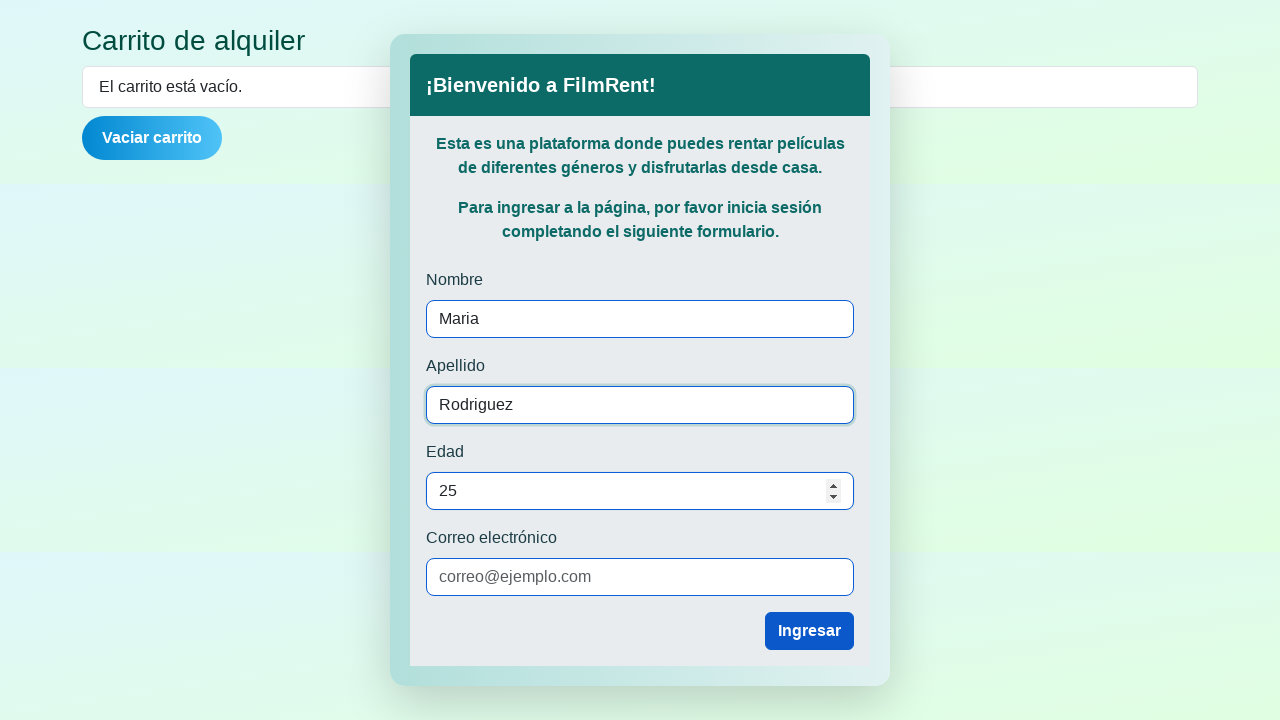

Clicked submit button without email to trigger validation at (810, 631) on xpath=//button[text()='Ingresar']
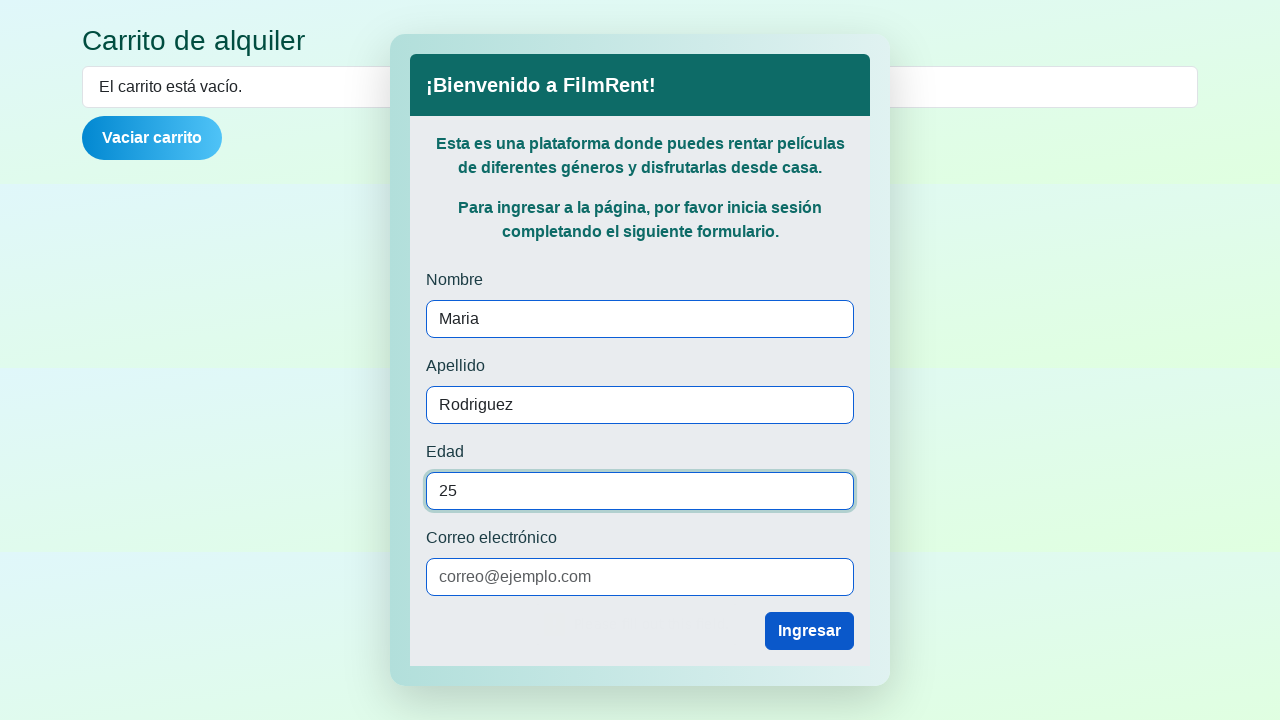

Filled user email field with 'maria.rodriguez@example.com' on #userEmail
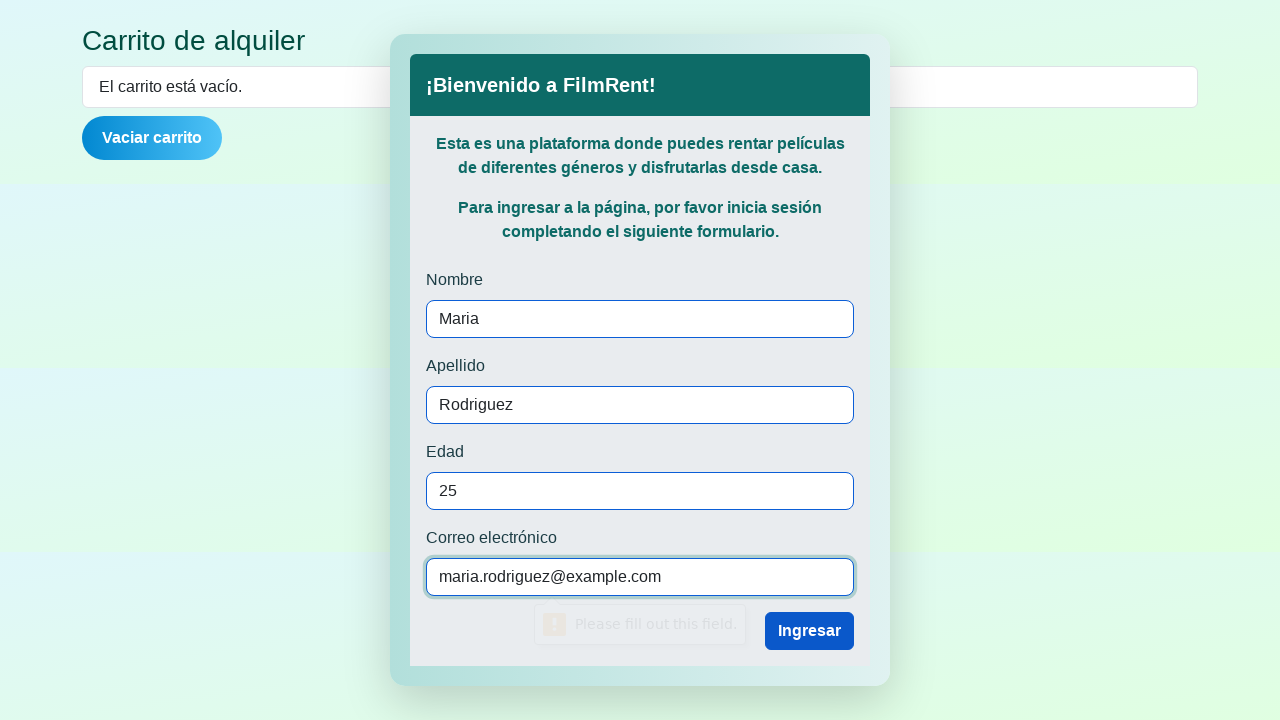

Clicked submit button with complete registration form at (810, 631) on xpath=//button[text()='Ingresar']
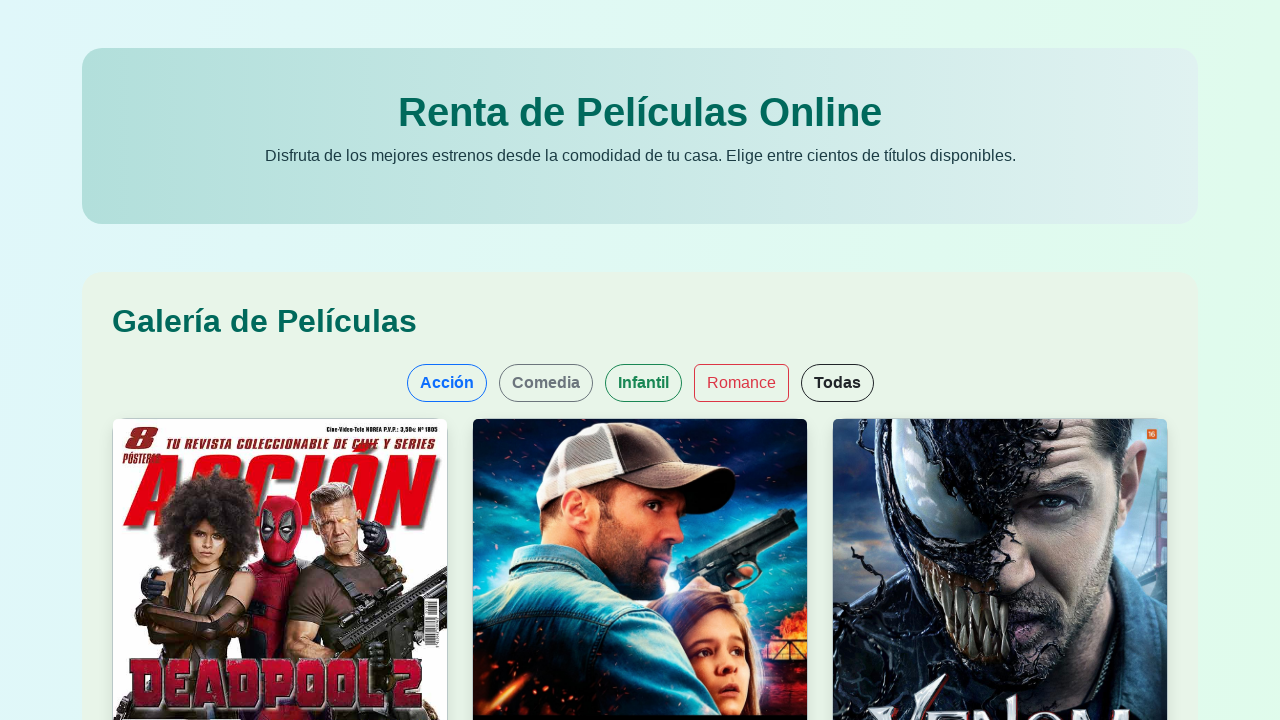

Clicked on children's category button at (643, 383) on #btn-infantil
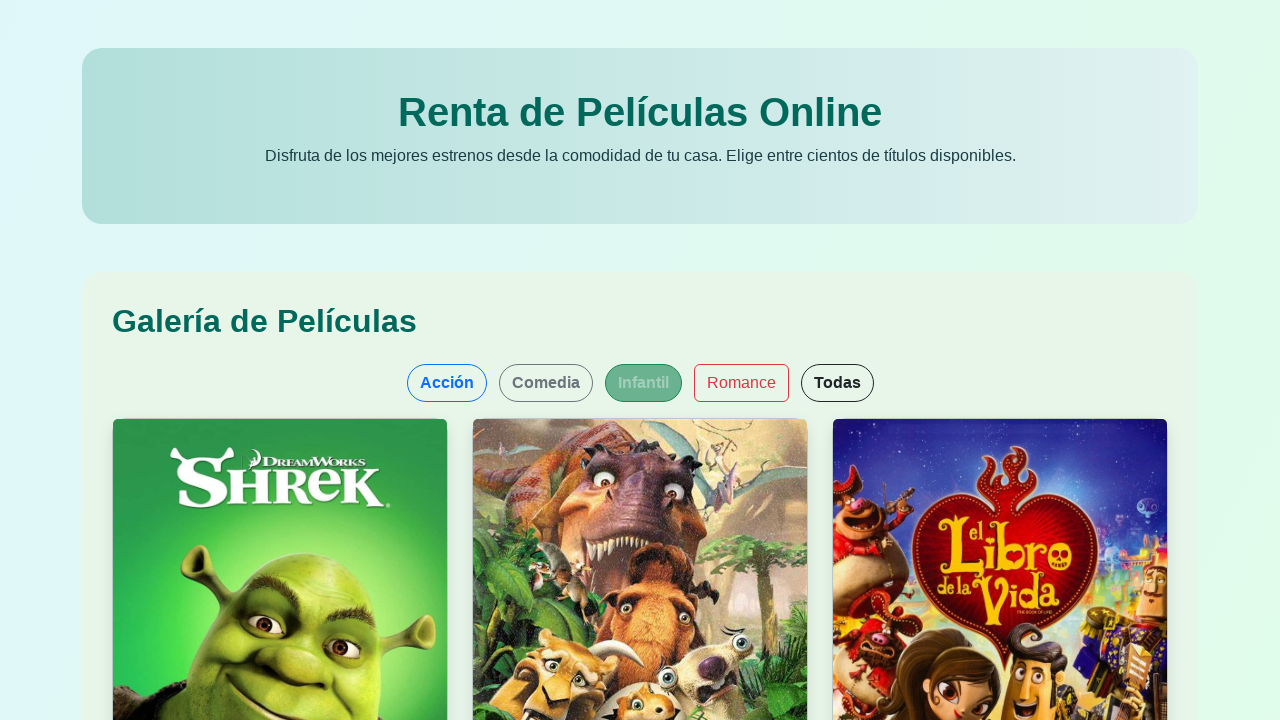

Scrolled down 700px to view children's movies
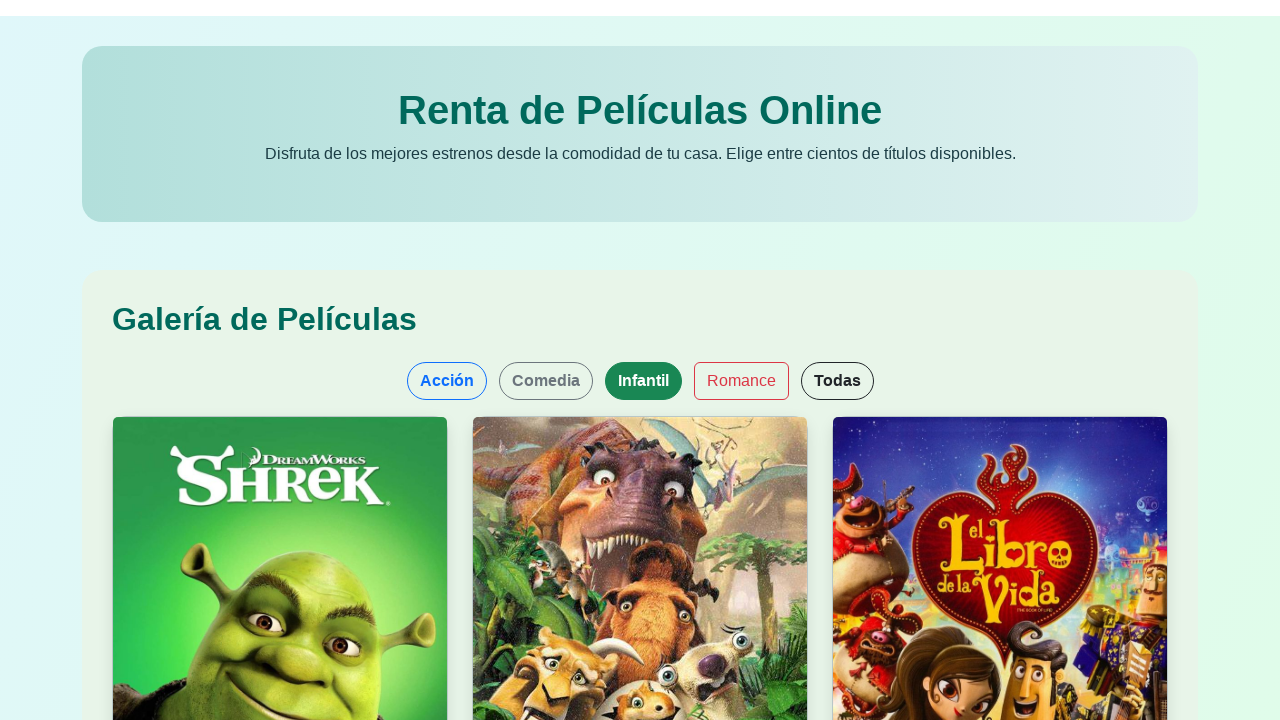

Added Shrek movie to cart at (215, 450) on xpath=//button[@class='btn btn-success add-to-cart-btn' and @data-title='shrek']
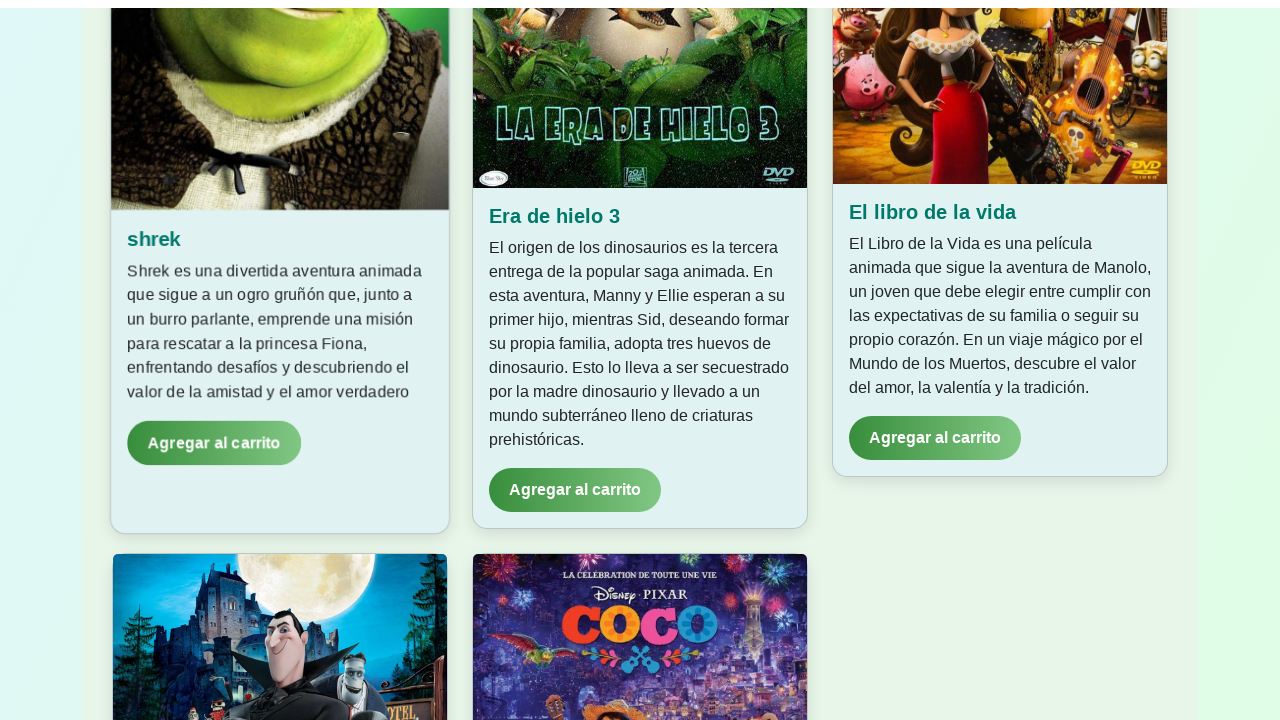

Attempted to add Shrek movie to cart again at (213, 370) on xpath=//button[@class='btn btn-success add-to-cart-btn' and @data-title='shrek']
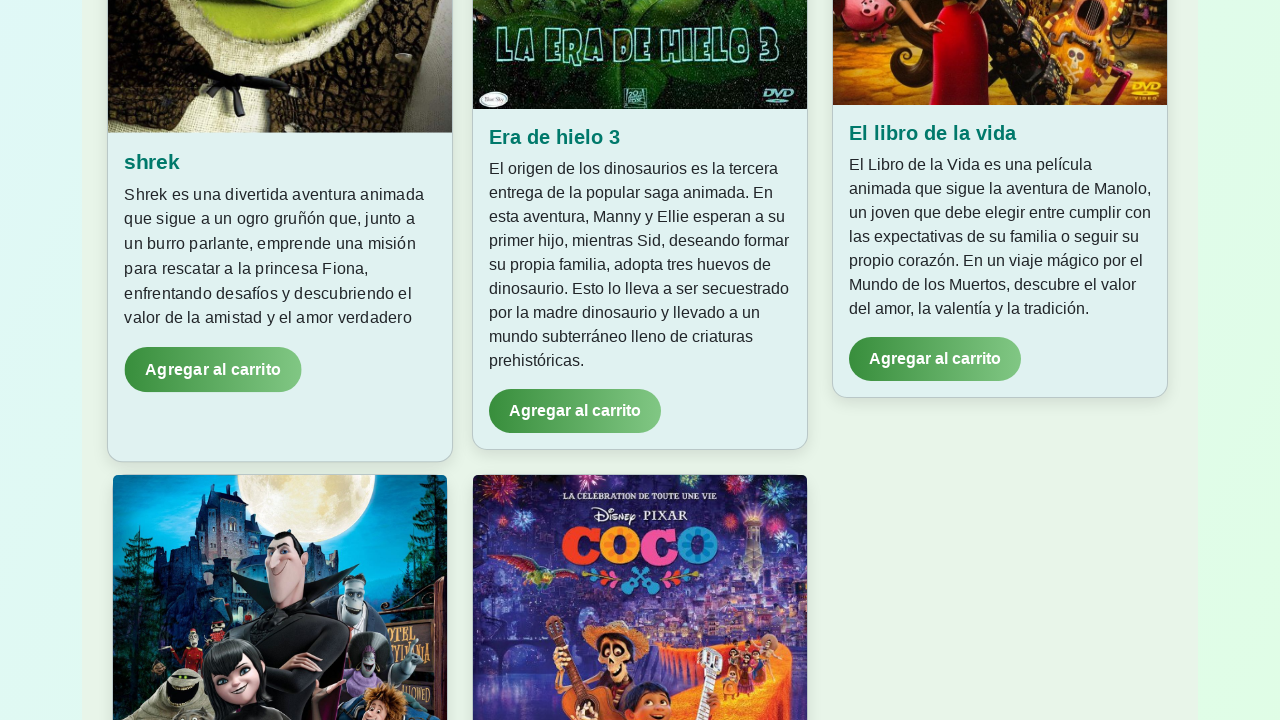

Set up dialog handler to accept alerts
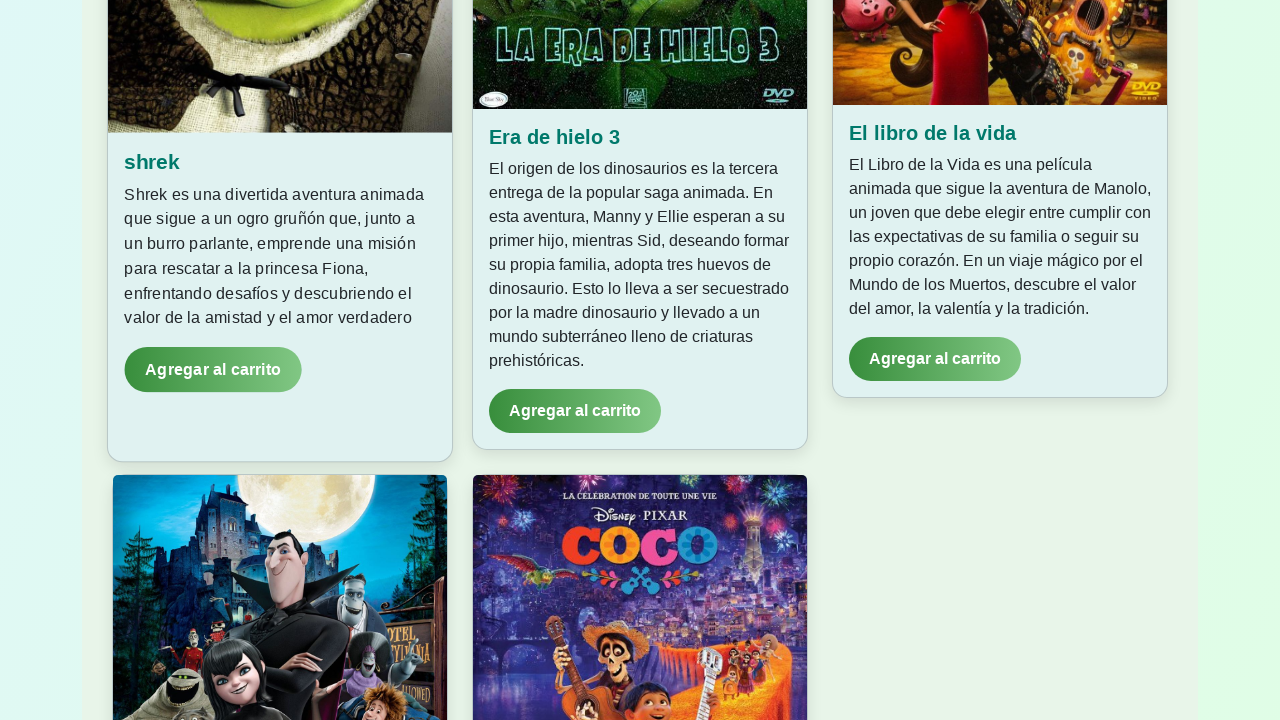

Waited 500ms for alert to be processed
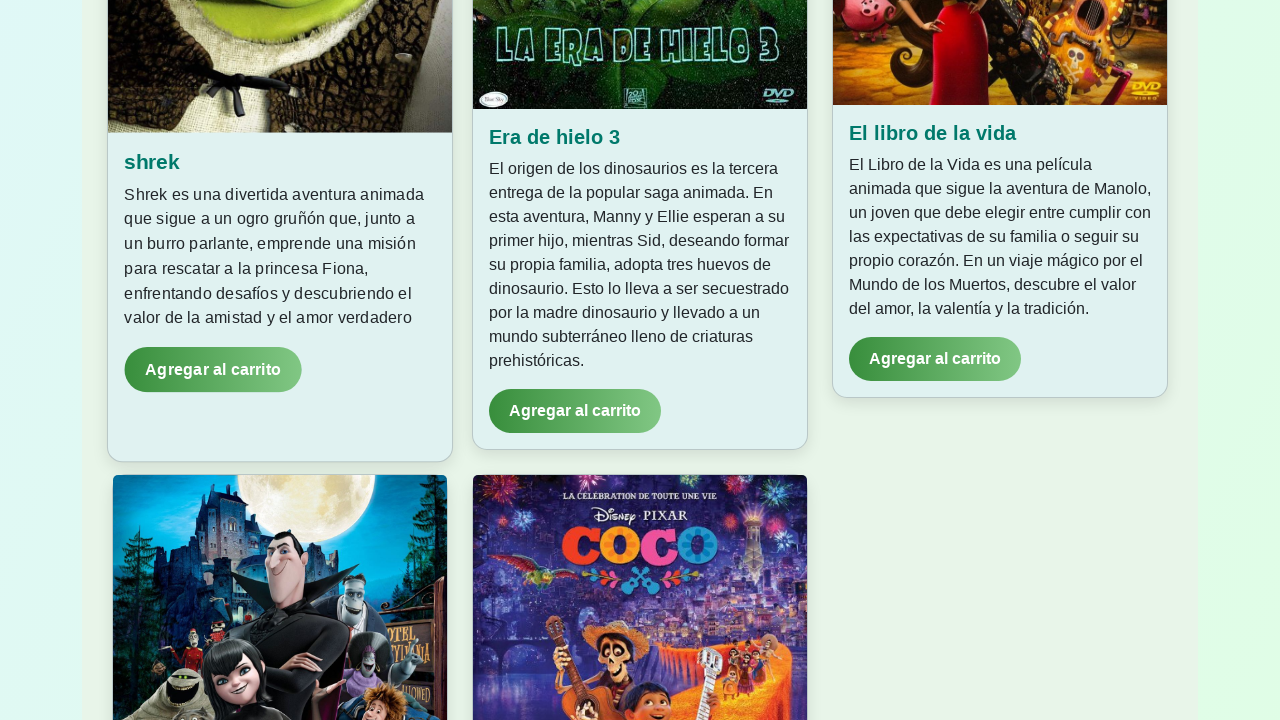

Scrolled to cart section at bottom of page
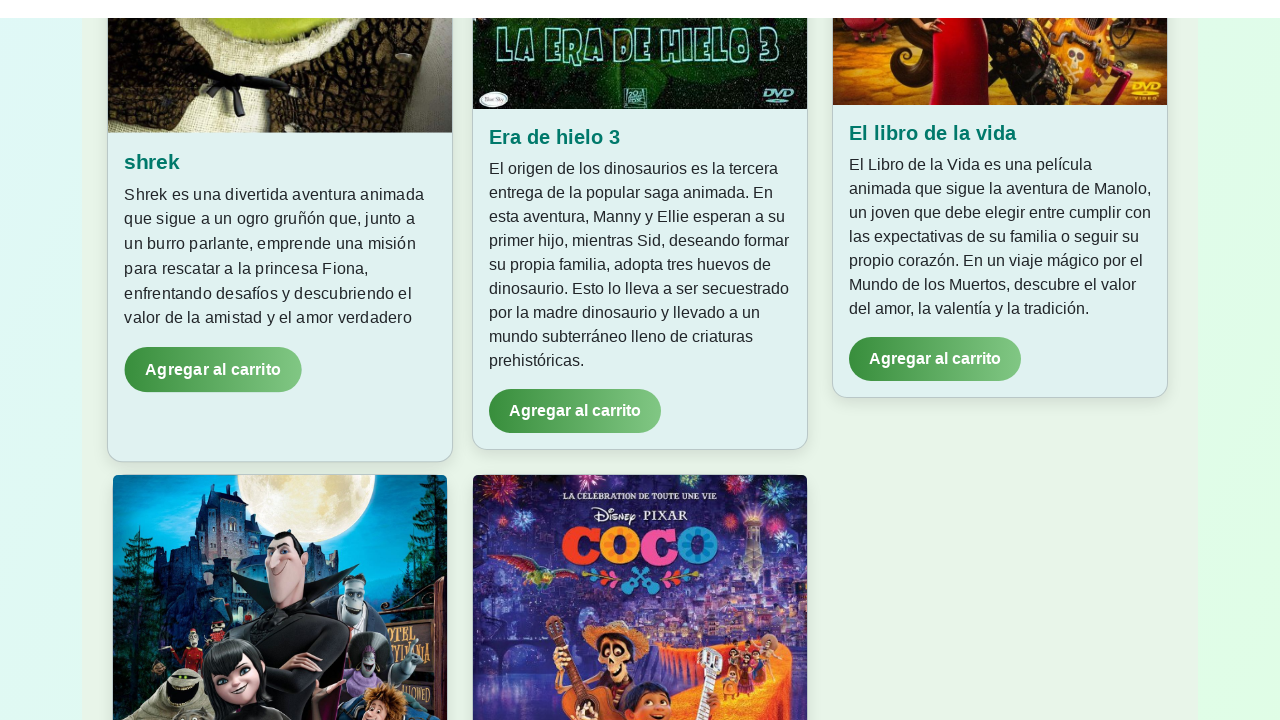

Scrolled back to top of page
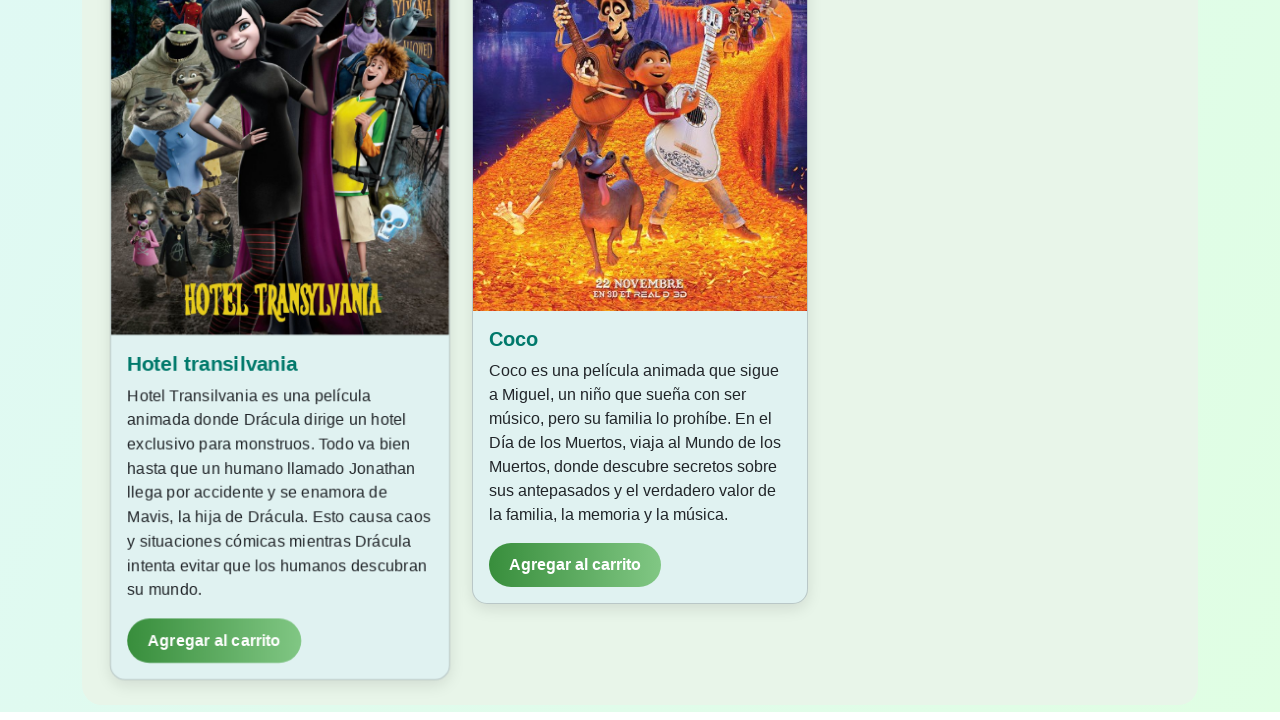

Clicked on comedy category button at (546, 383) on #btn-comedia
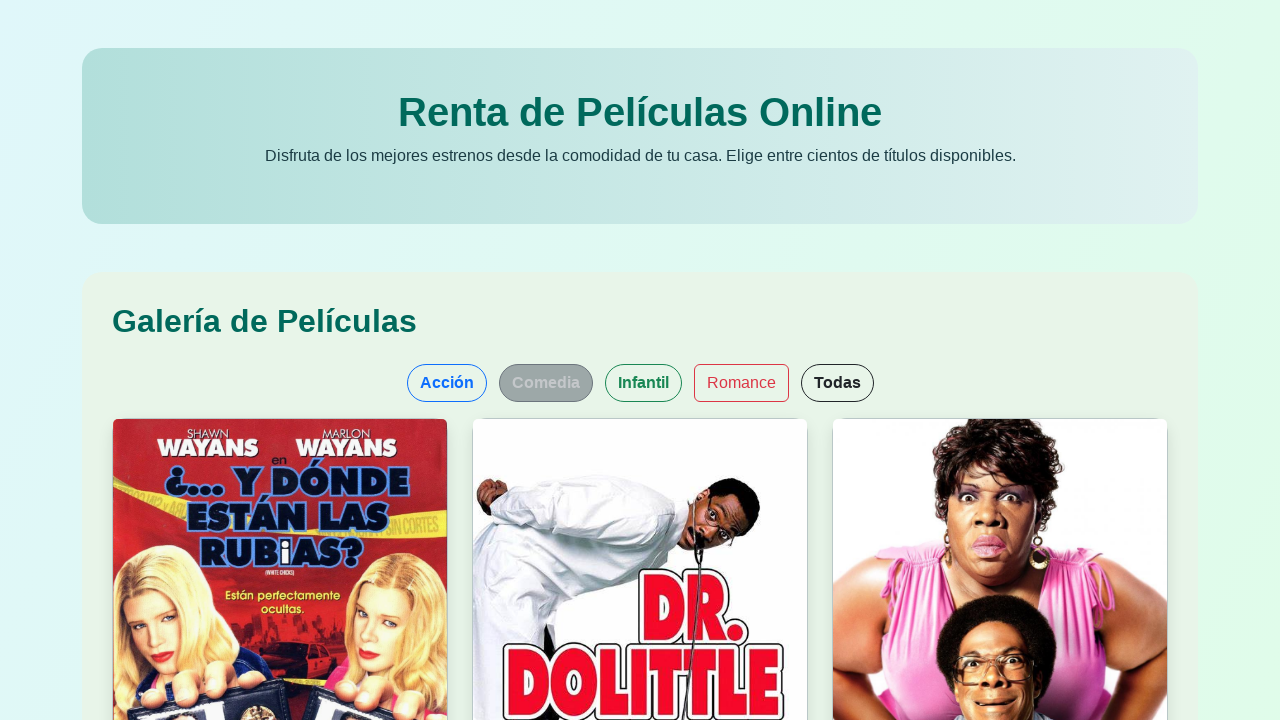

Scrolled down 700px to view comedy movies
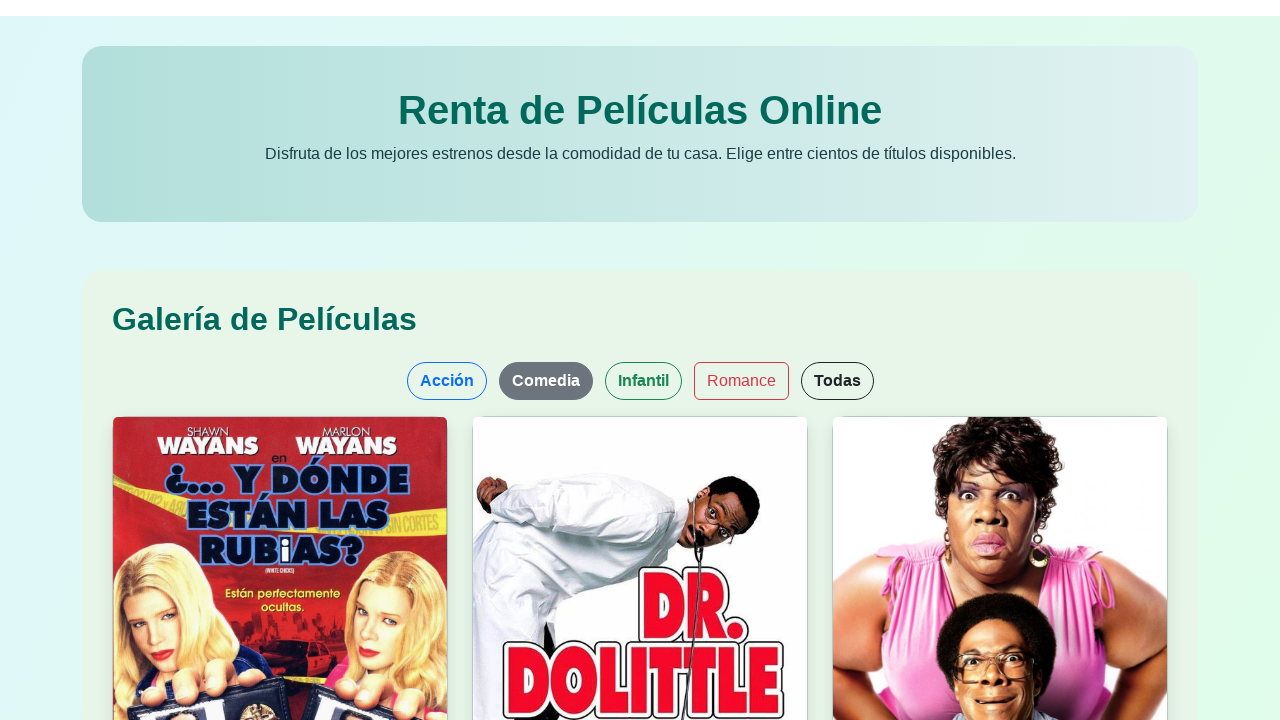

Added Dr Dolittle movie to cart at (575, 474) on xpath=//button[@class='btn btn-success add-to-cart-btn' and @data-title='Dr Doli
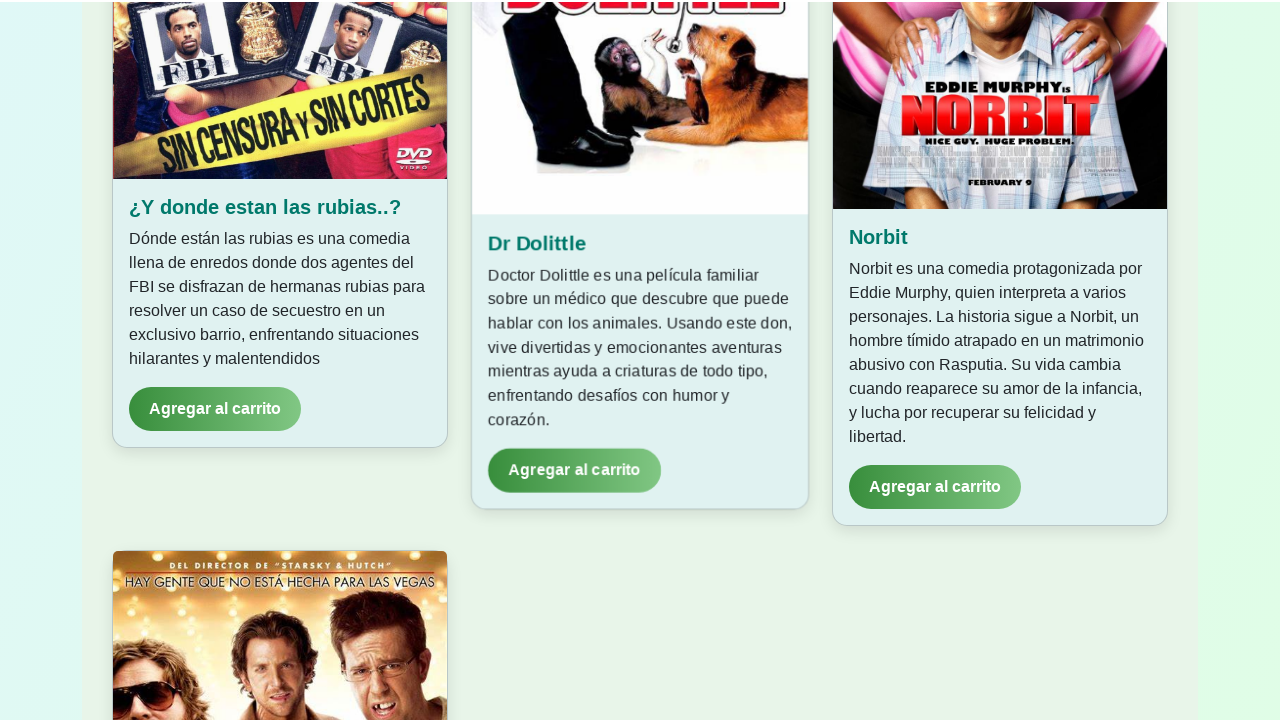

Scrolled to cart section
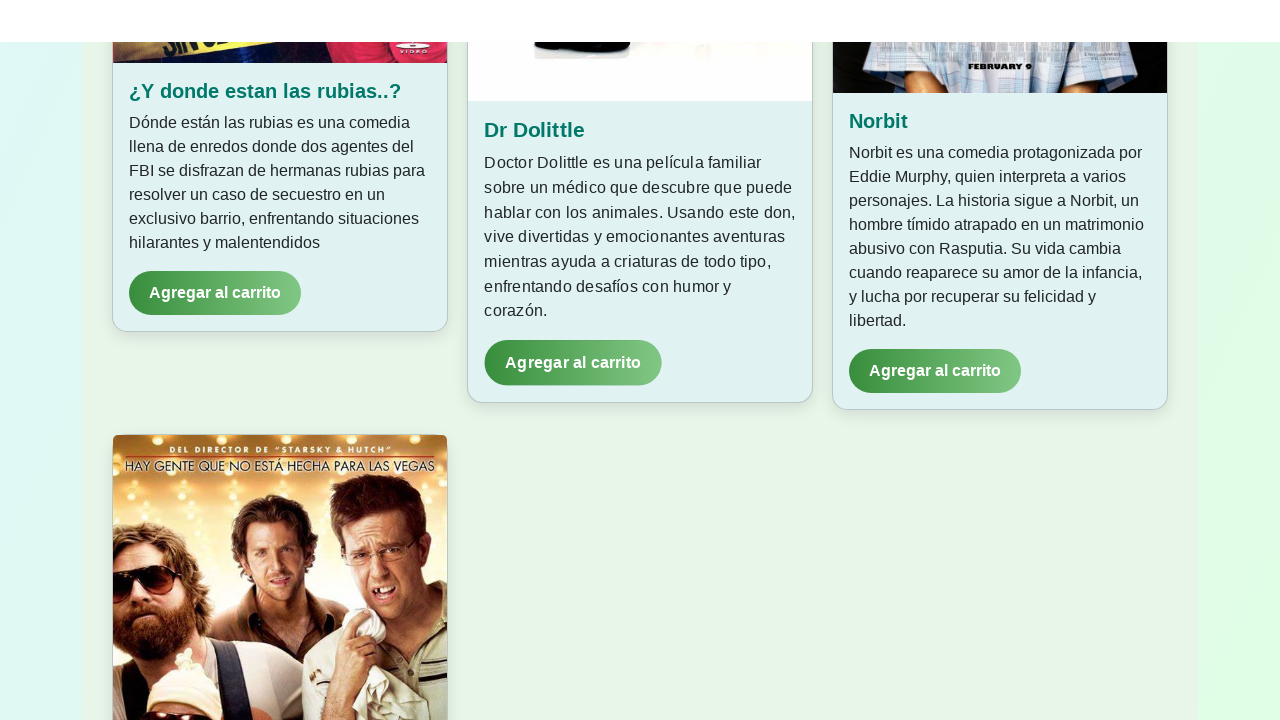

Clicked clear cart button to empty shopping cart at (152, 674) on #clearCartBtn
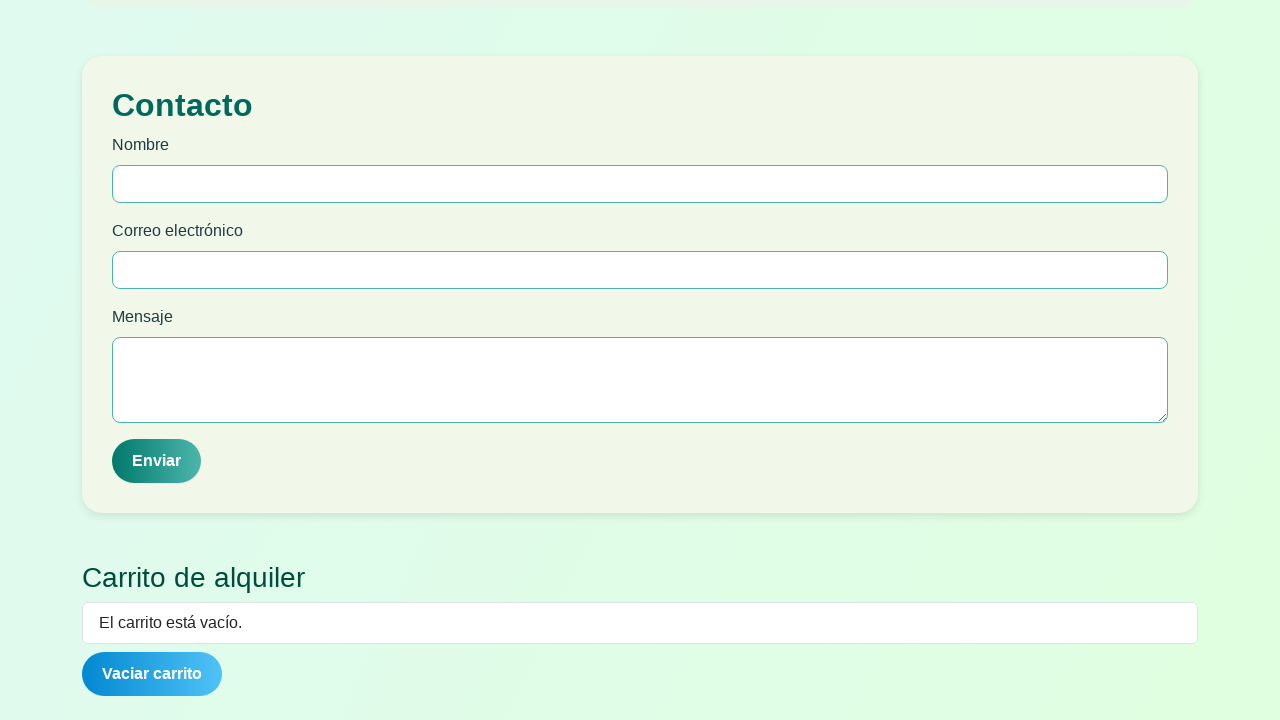

Scrolled to contact form section
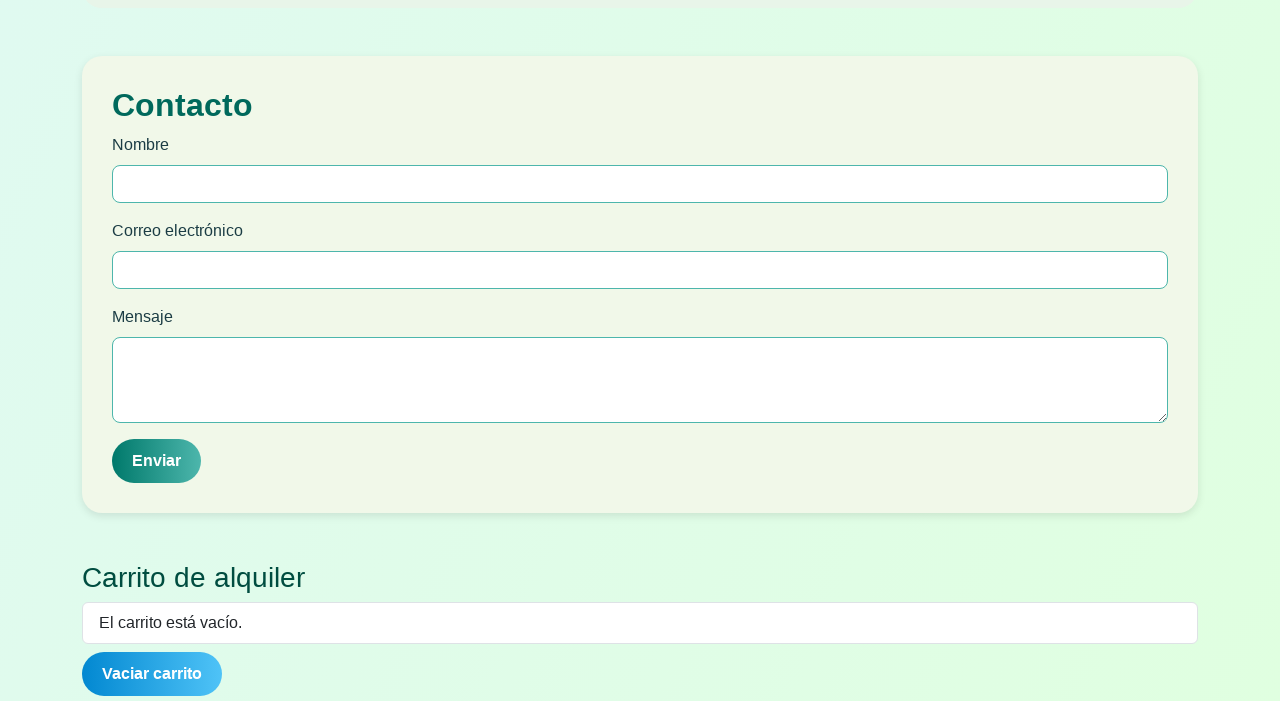

Filled contact form email field on #emailContacto
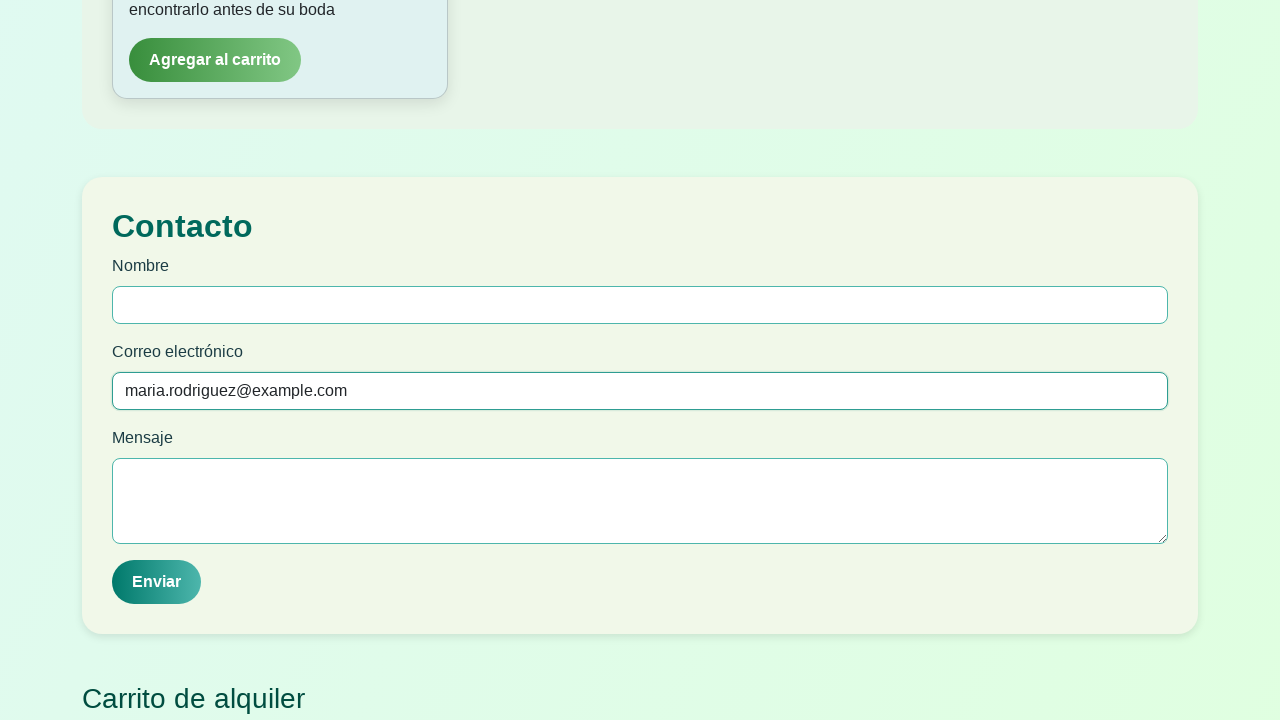

Filled contact form message field on #mensajeContacto
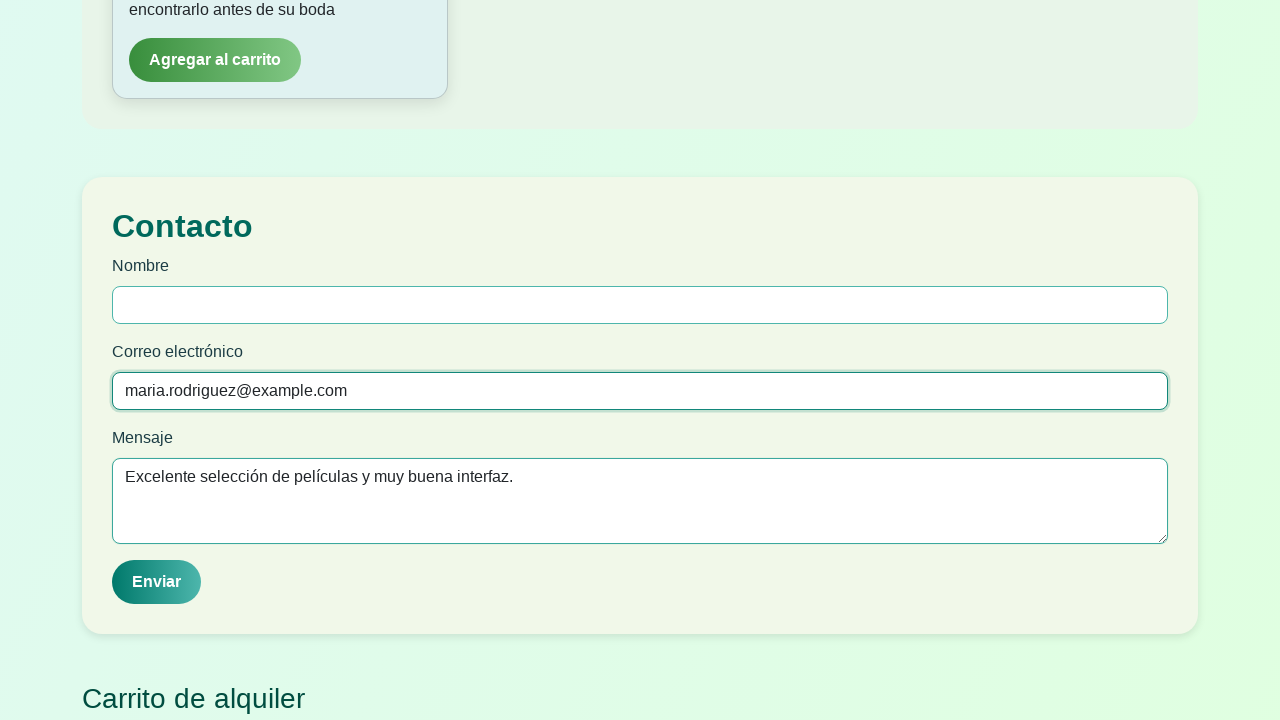

Attempted to submit incomplete contact form without name at (156, 582) on button.btn.btn-primary[type="submit"]
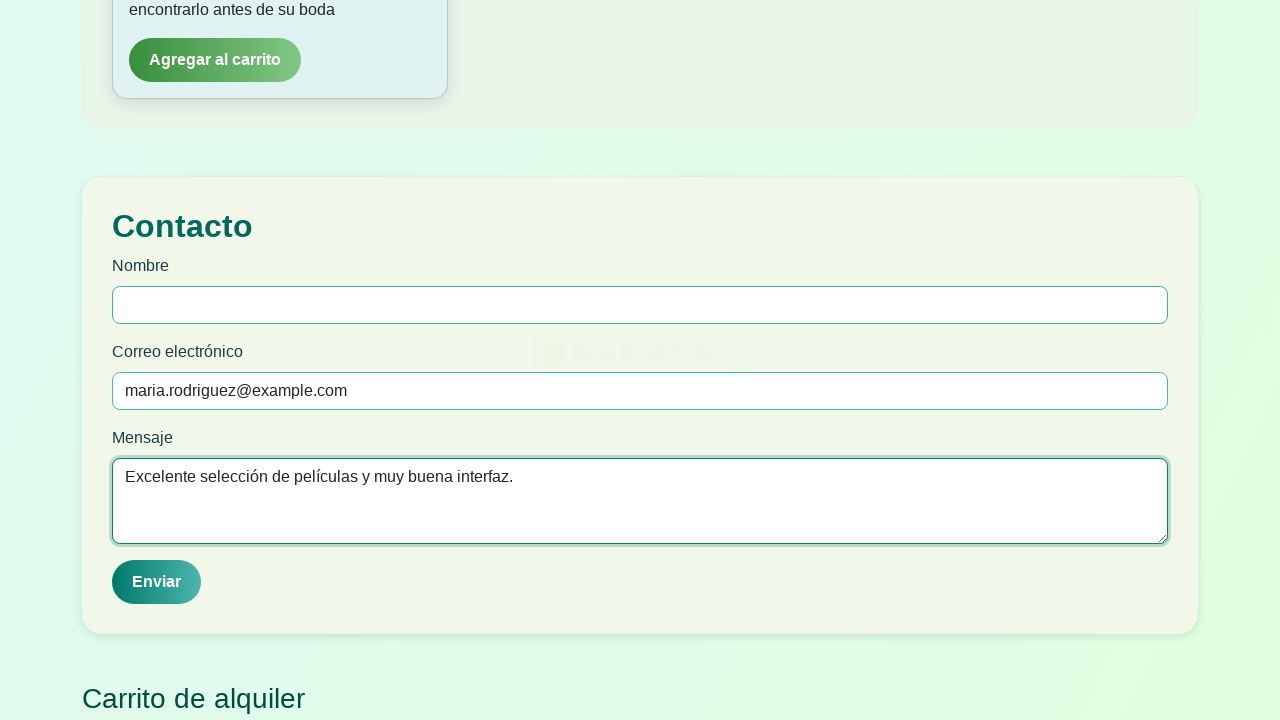

Filled contact form name field with 'Maria Rodriguez' on #nombreContacto
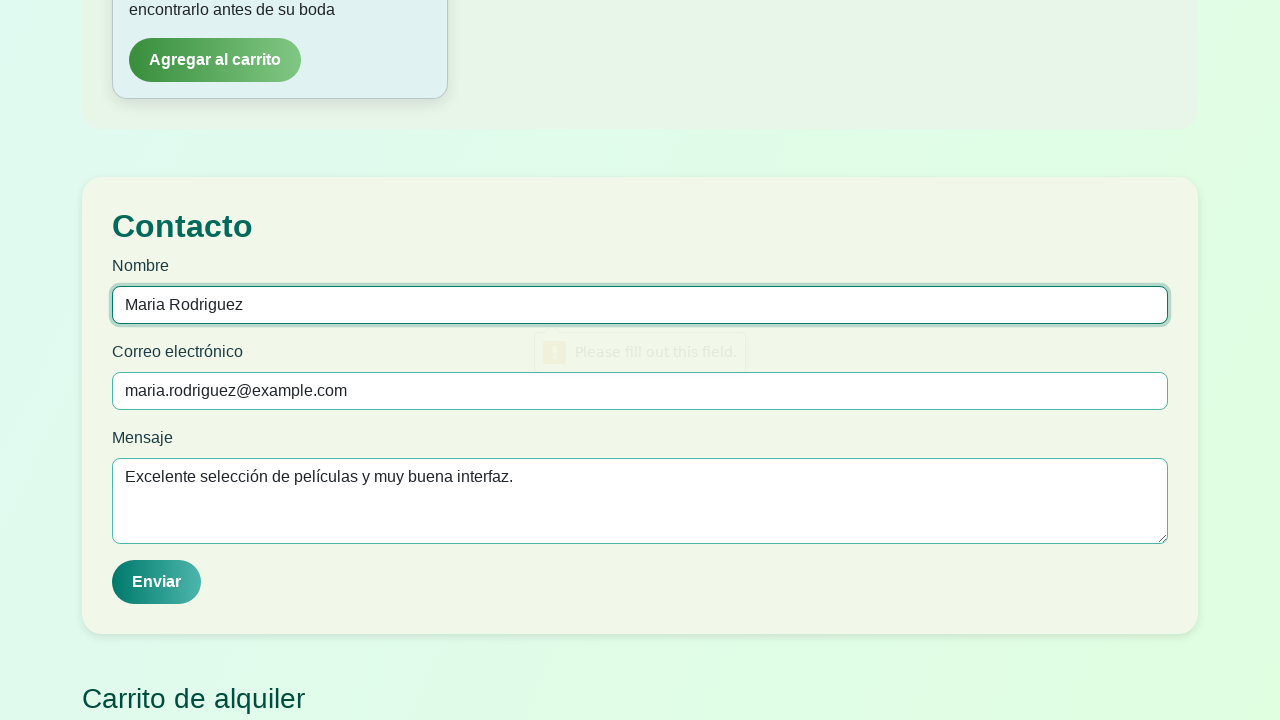

Submitted complete contact form at (156, 582) on button.btn.btn-primary[type="submit"]
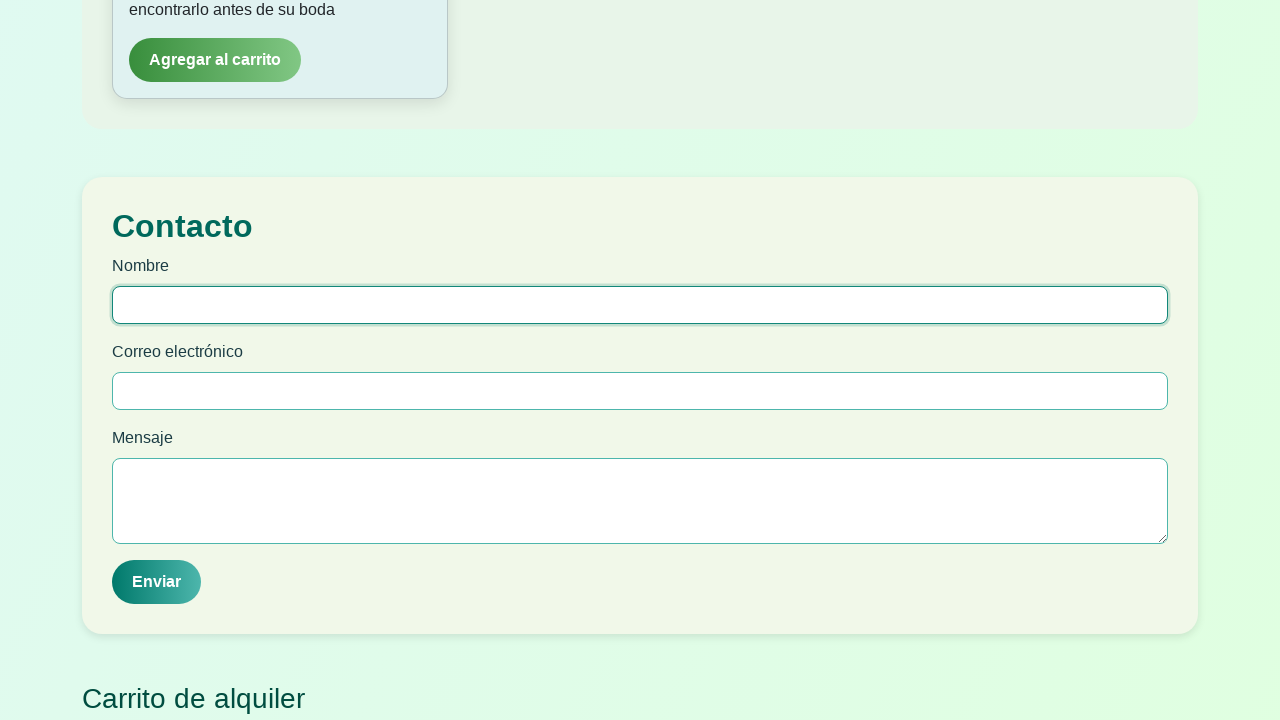

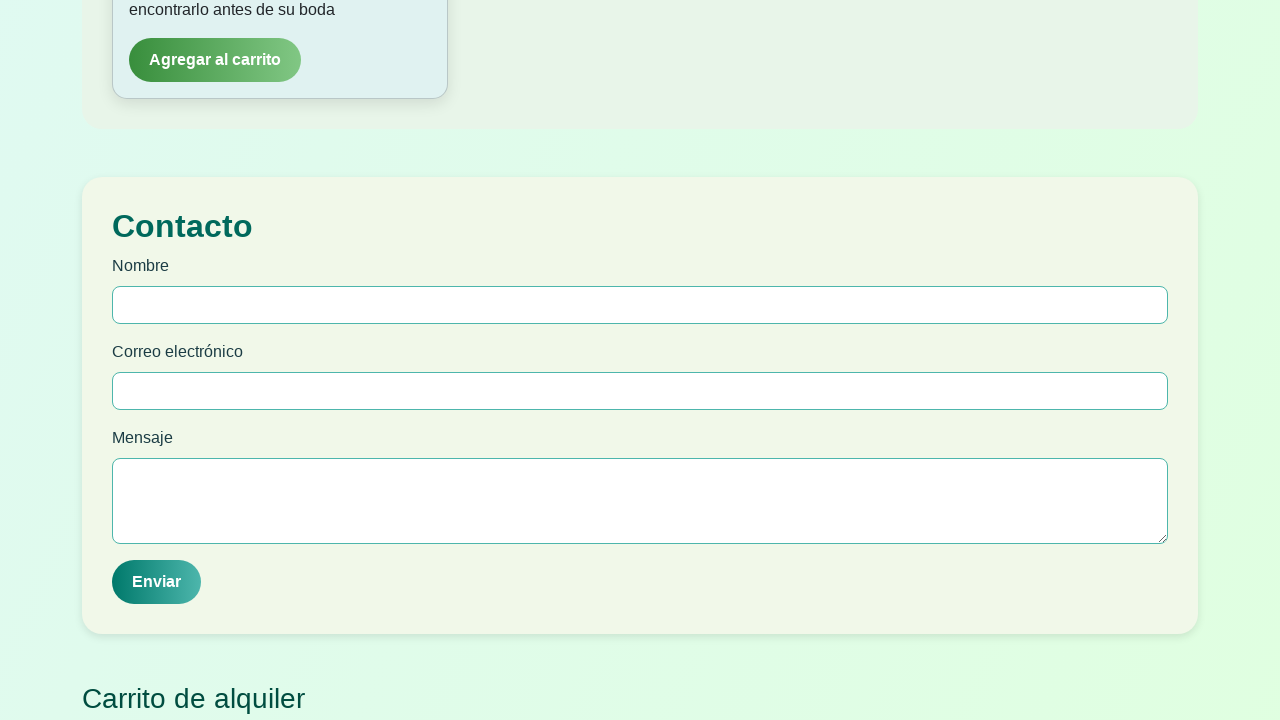